Tests iframe functionality by switching to an iframe named "frame2", locating a heading element inside it, scrolling the element, and verifying the heading is visible.

Starting URL: https://demoqa.com/frames

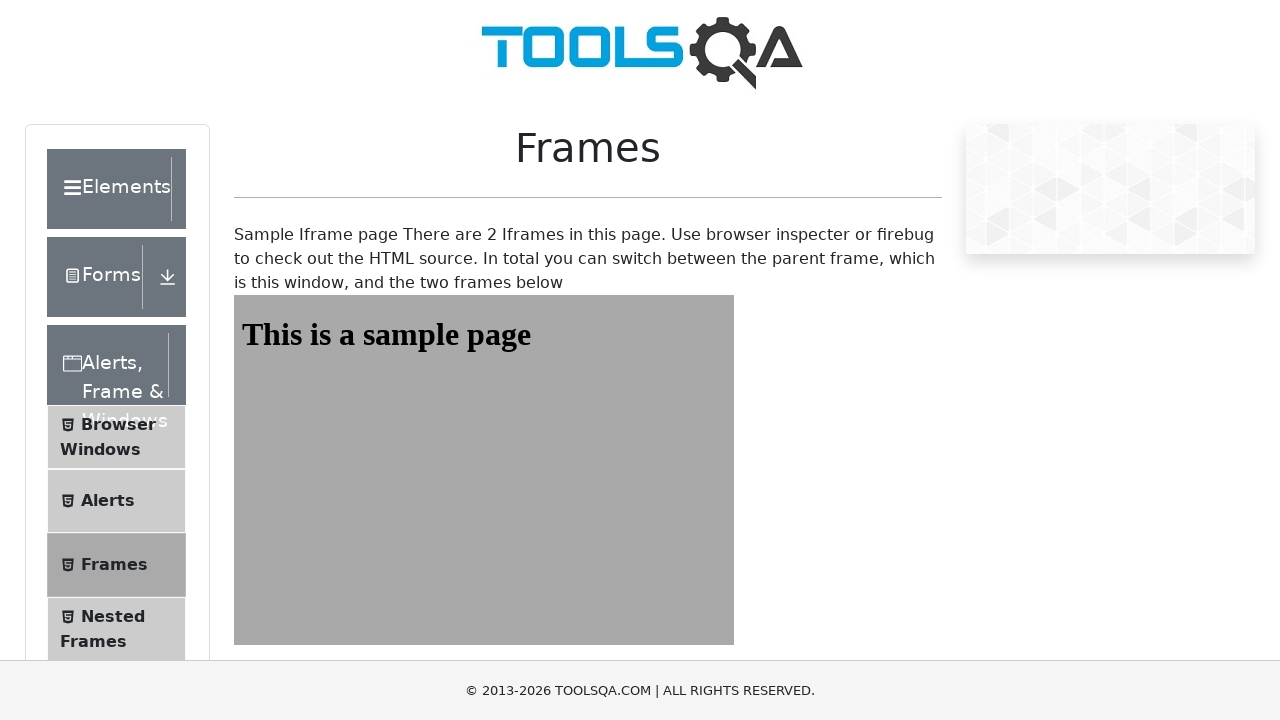

Scrolled page down by 600 pixels
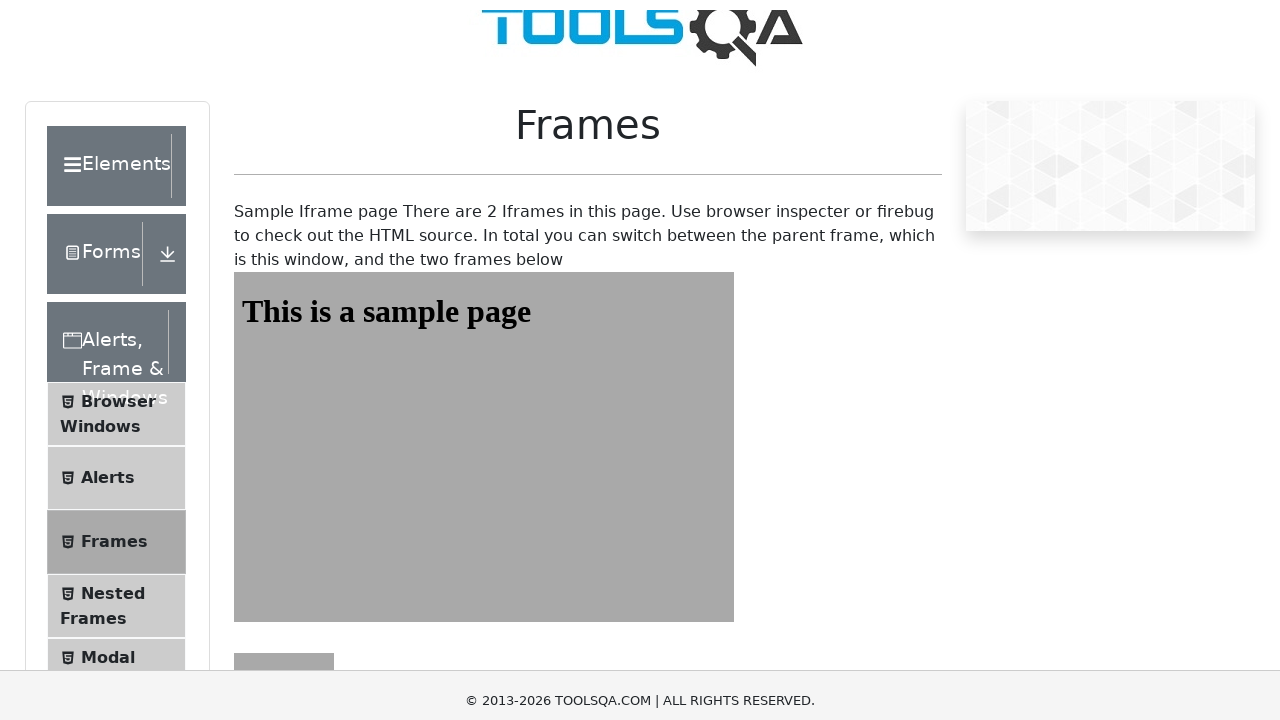

Located iframe with id 'frame2'
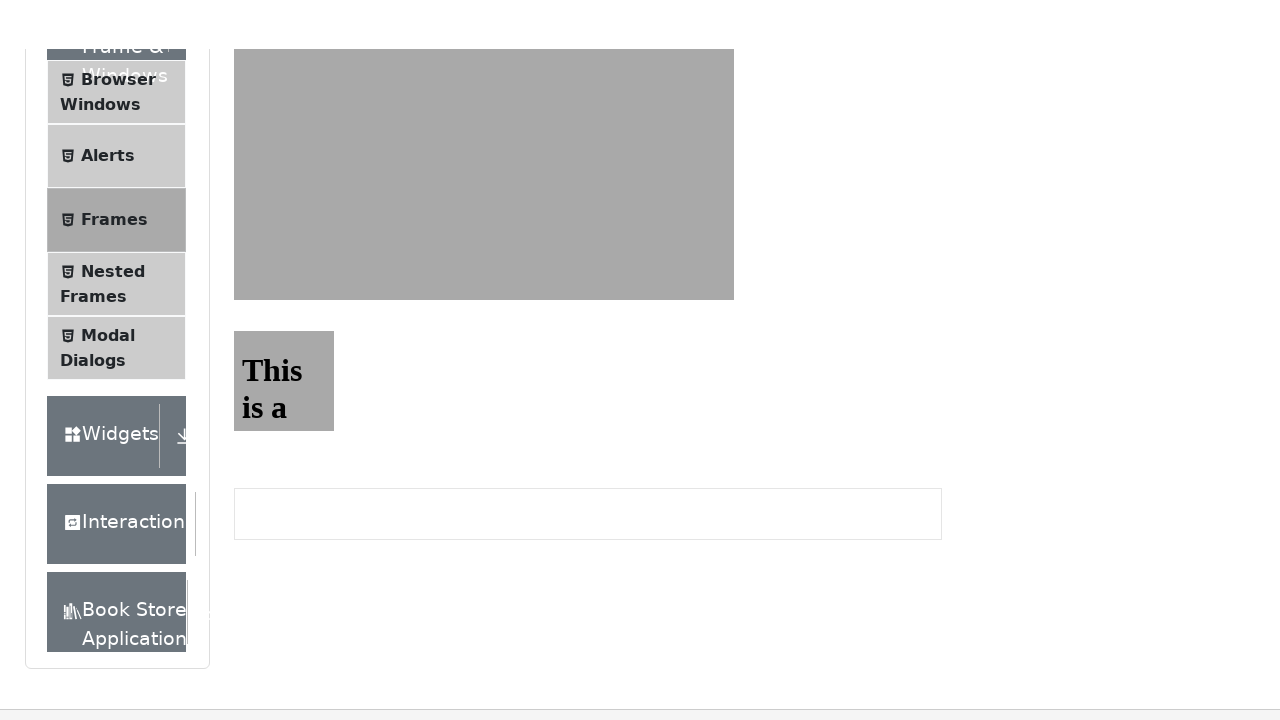

Located h1 heading element with id 'sampleHeading' inside frame
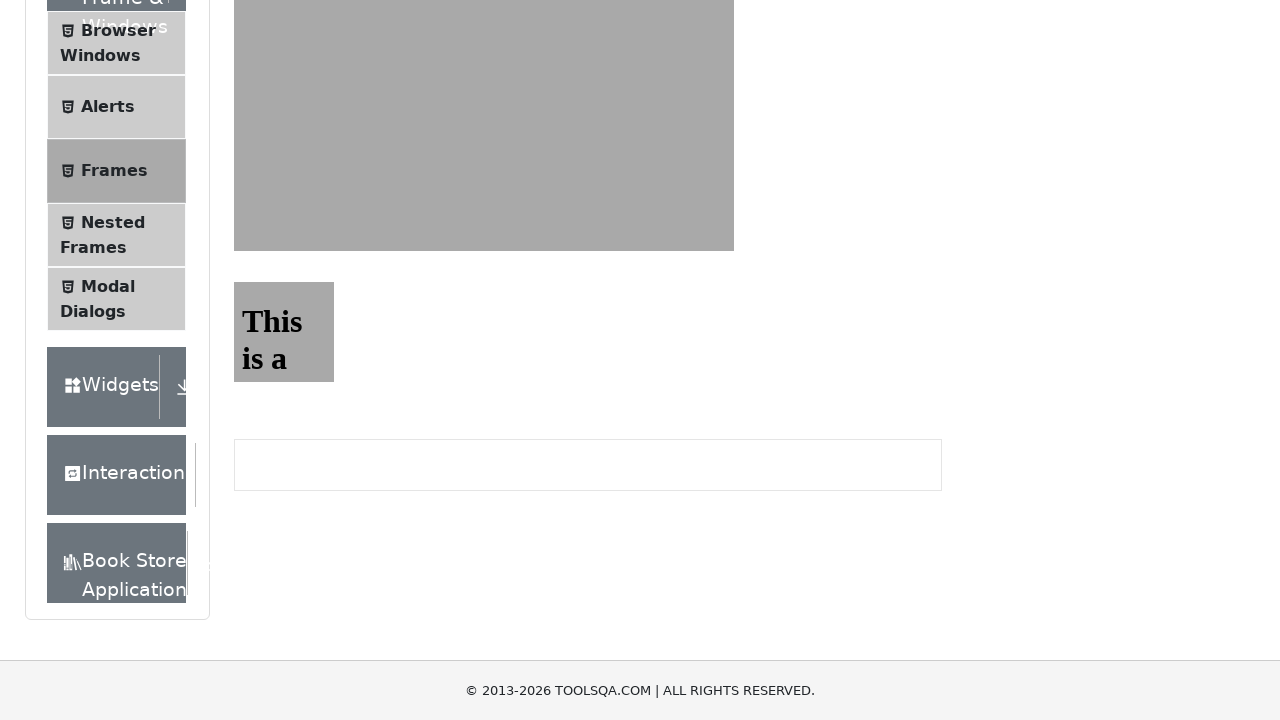

Waited for heading element to be visible
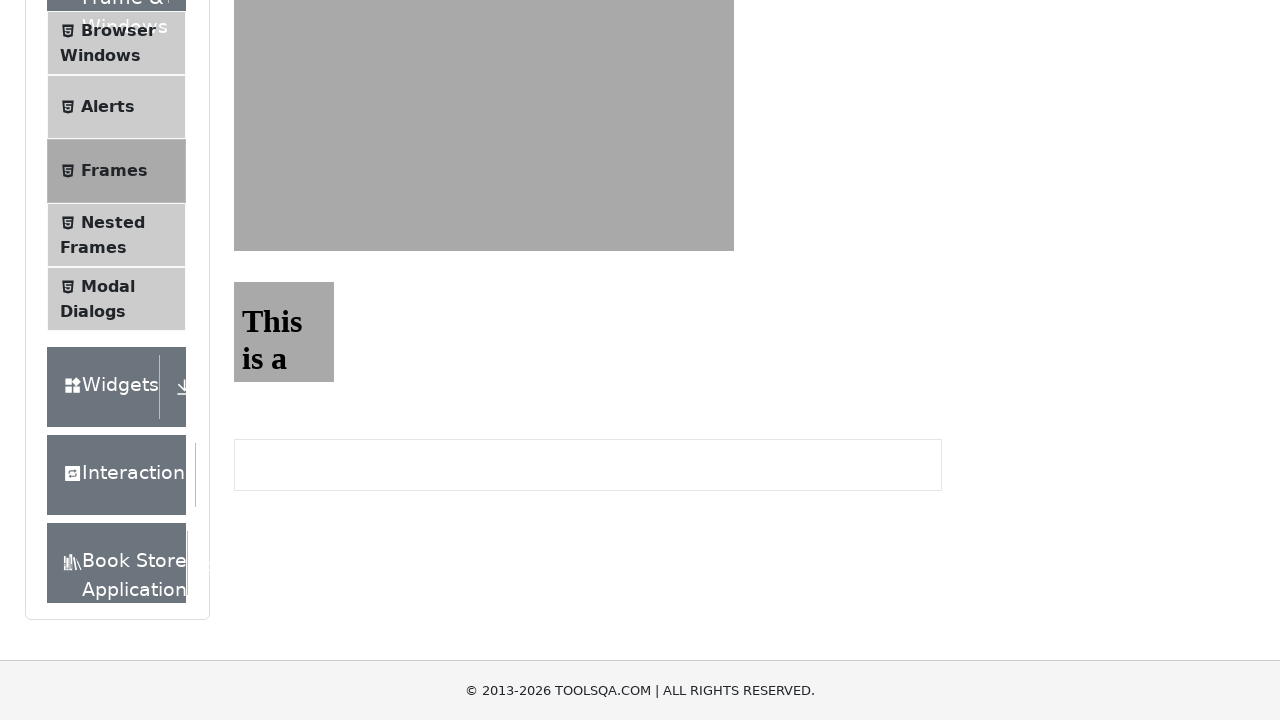

Scrolled heading element down by 100 pixels
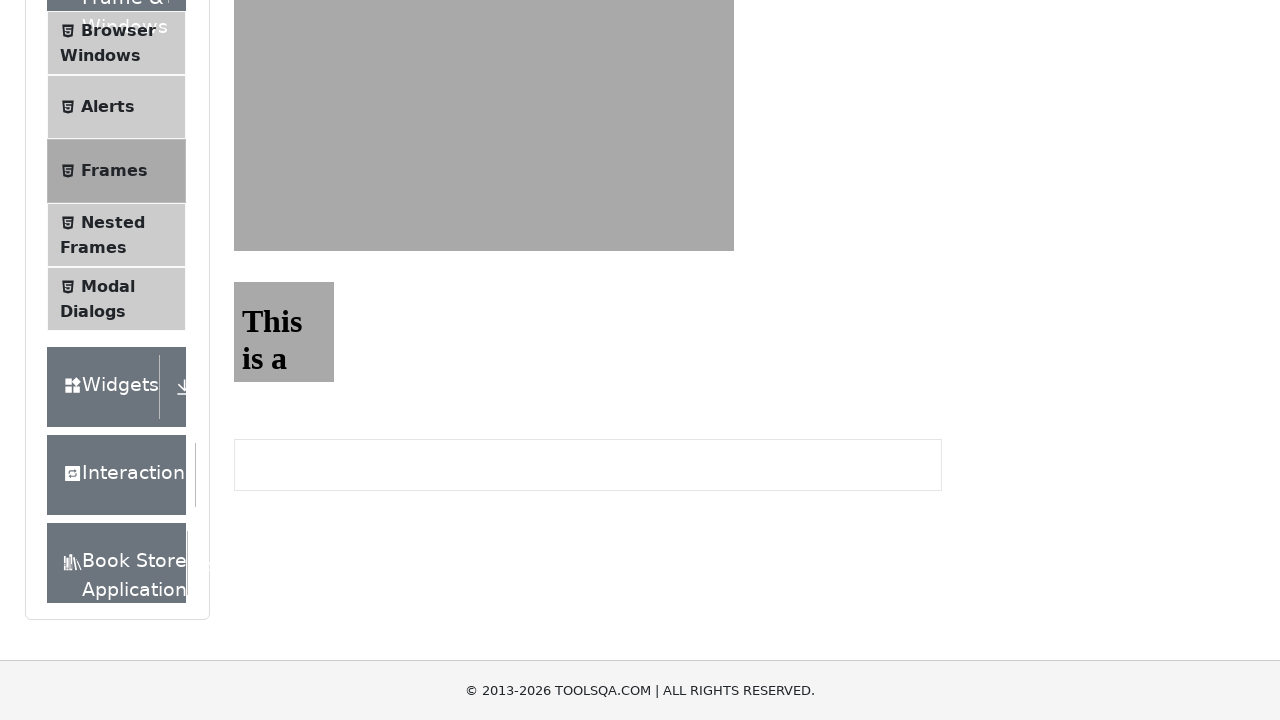

Verified heading element is visible
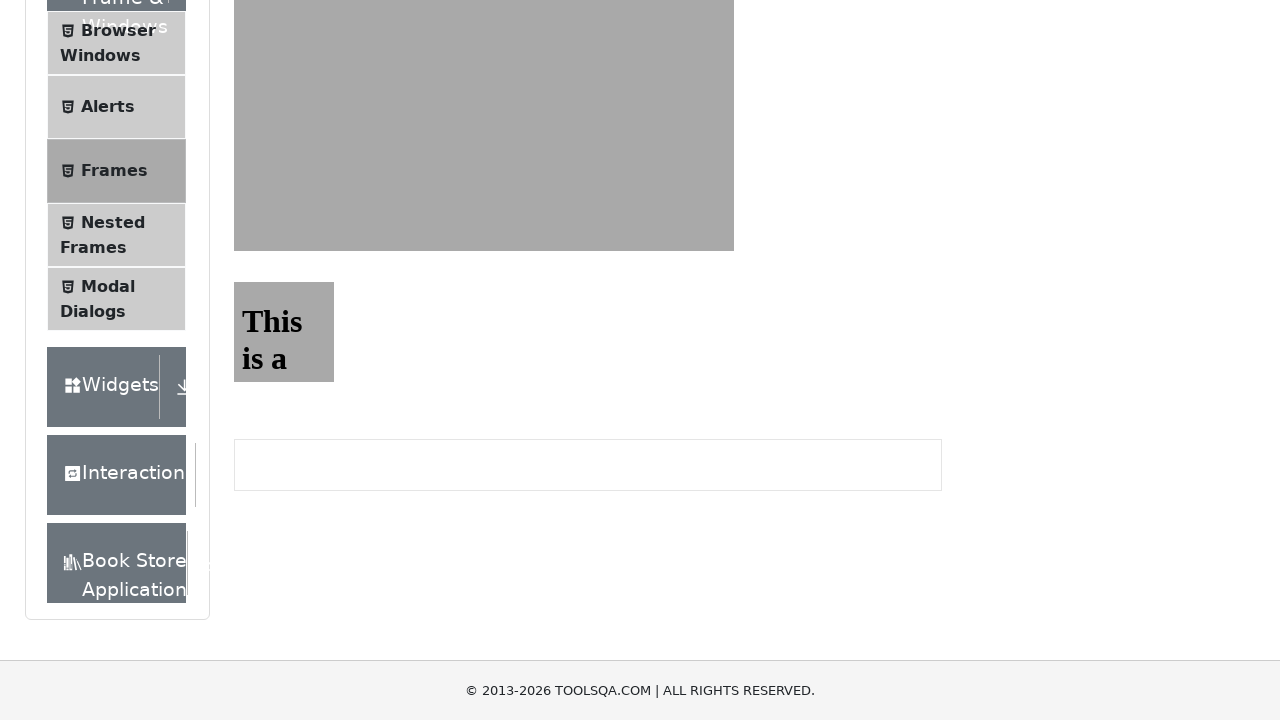

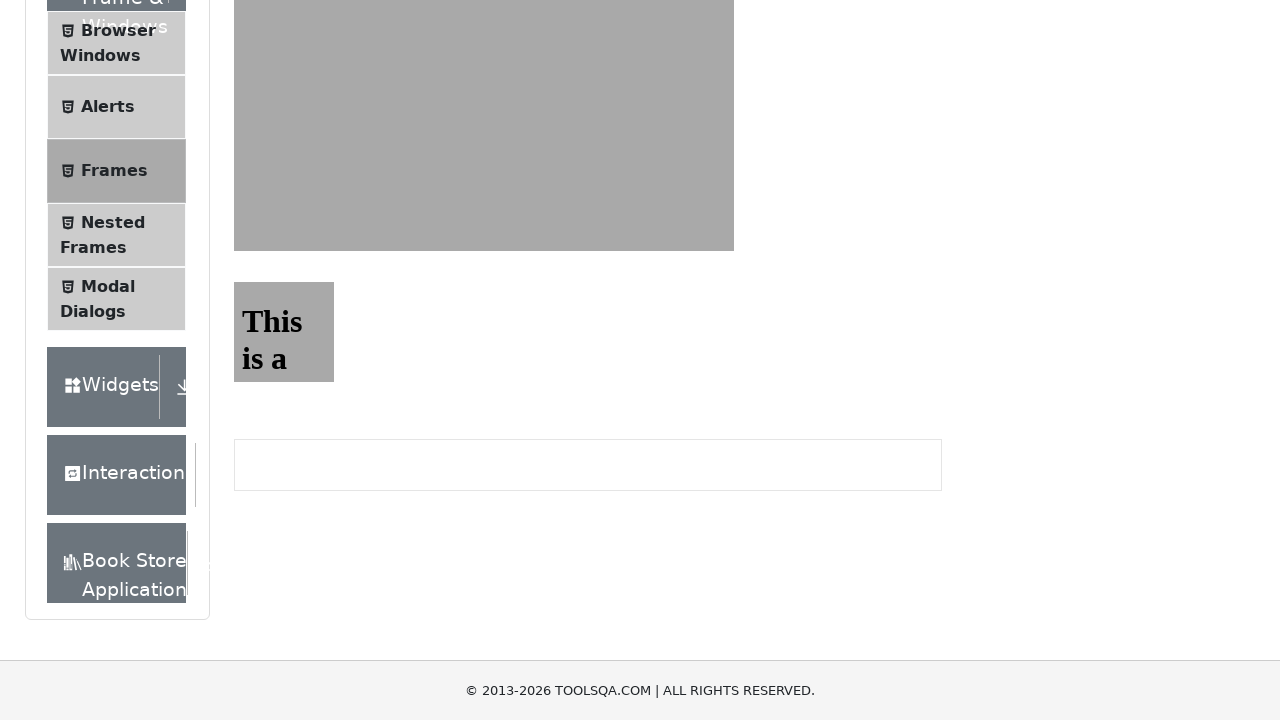